Verifies that there are exactly 5 employees in the table by counting rows

Starting URL: http://automationbykrishna.com

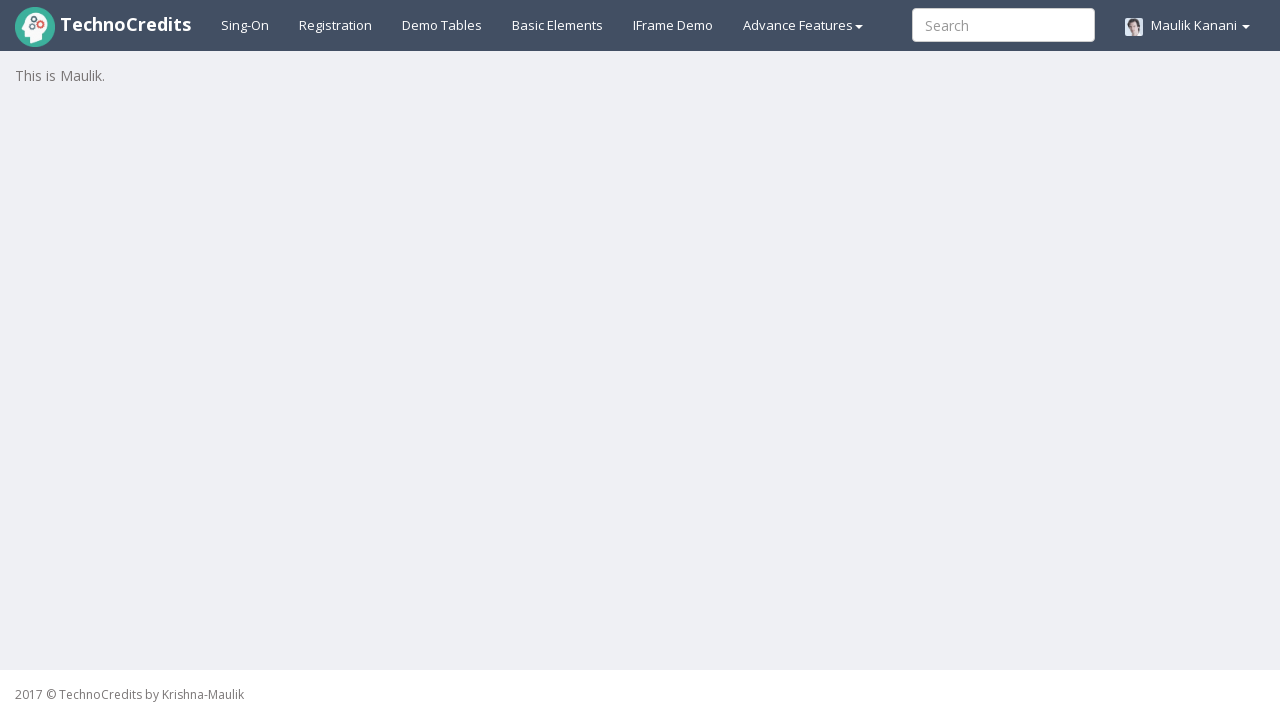

Clicked on Demo Table tab at (442, 25) on xpath=//a[@id='demotable']
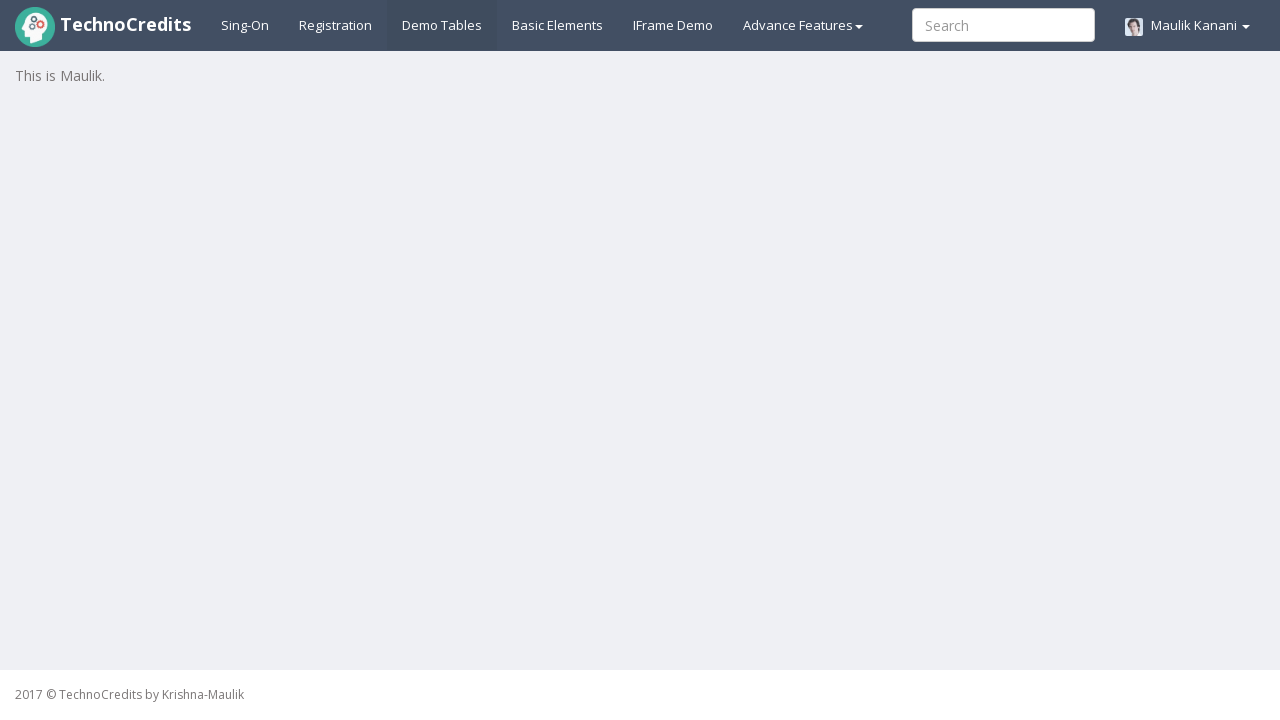

Table loaded successfully
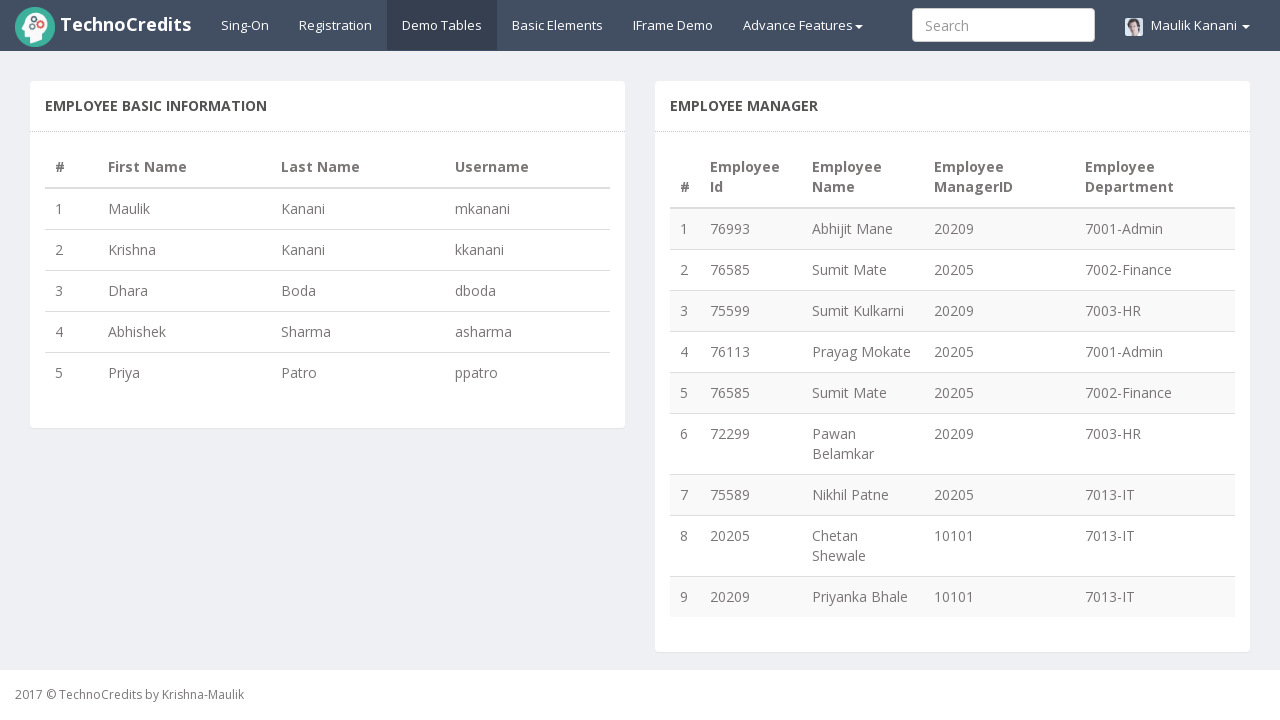

Retrieved all employee elements from table (count: 5)
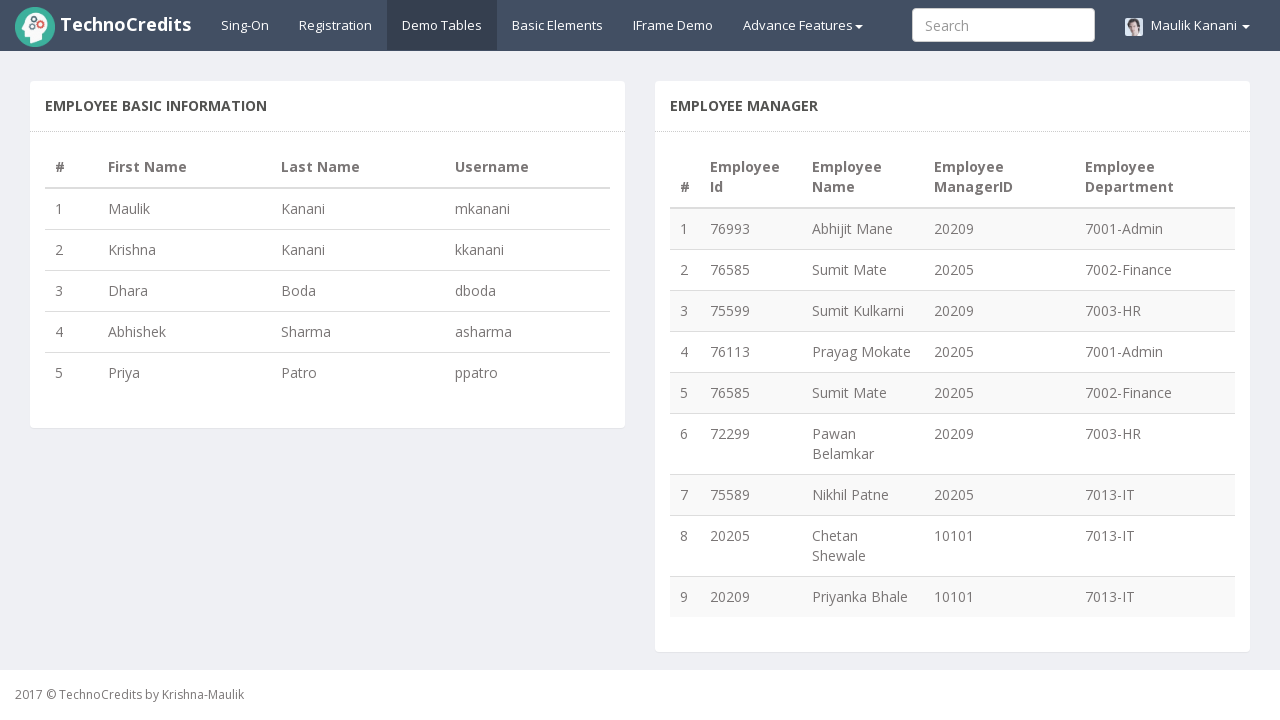

Verified that exactly 5 employees are present in the table
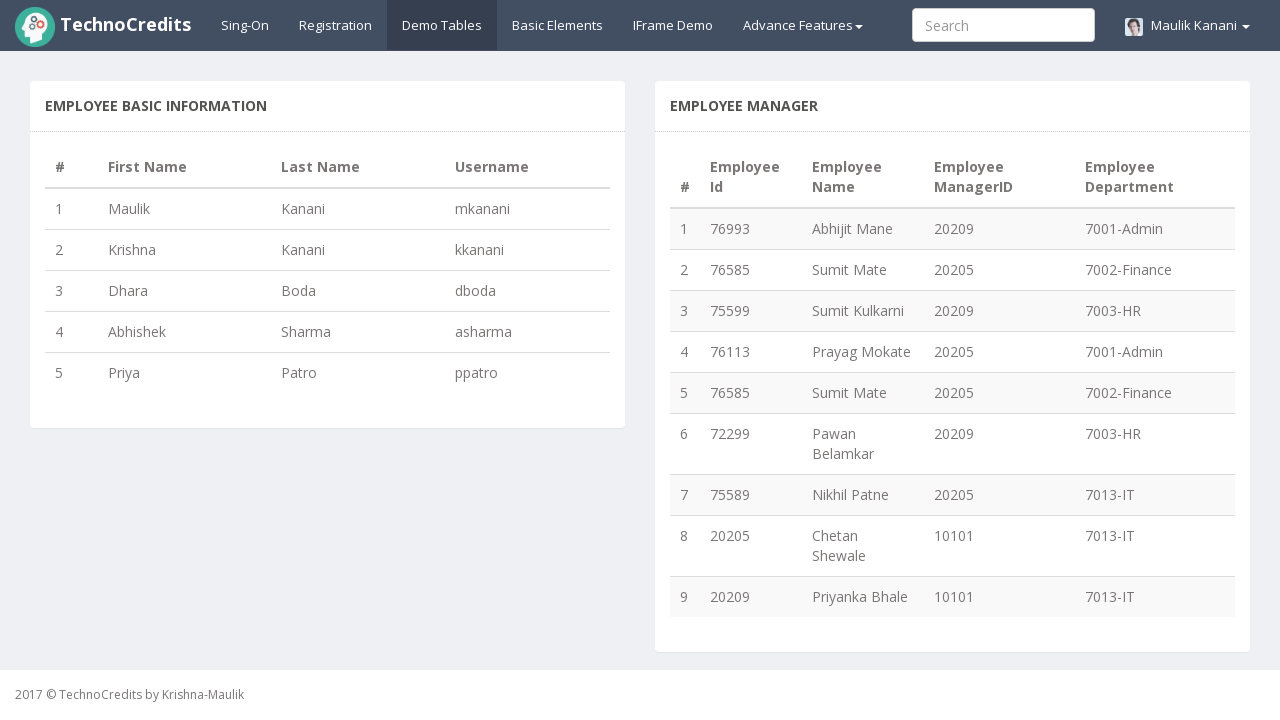

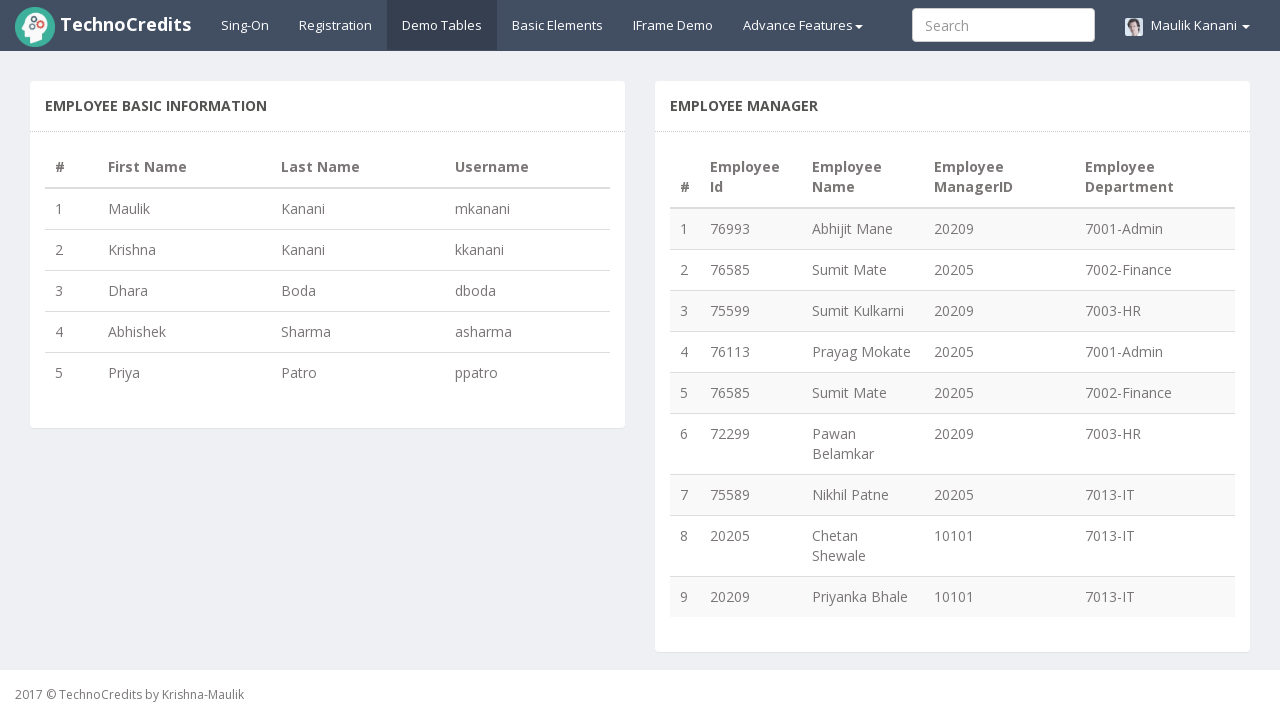